Navigates to the input page and verifies that a text field is readonly

Starting URL: https://letcode.in/test

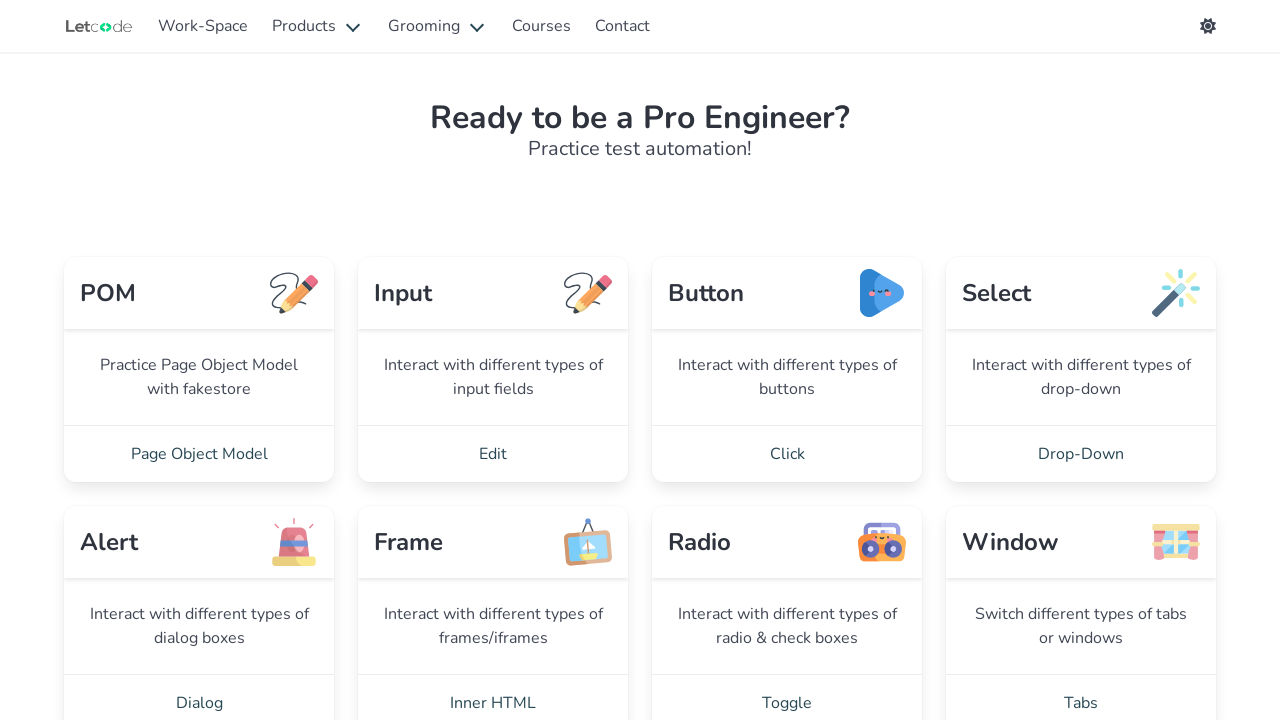

Clicked on Edit card to navigate to input page at (493, 454) on text=Edit
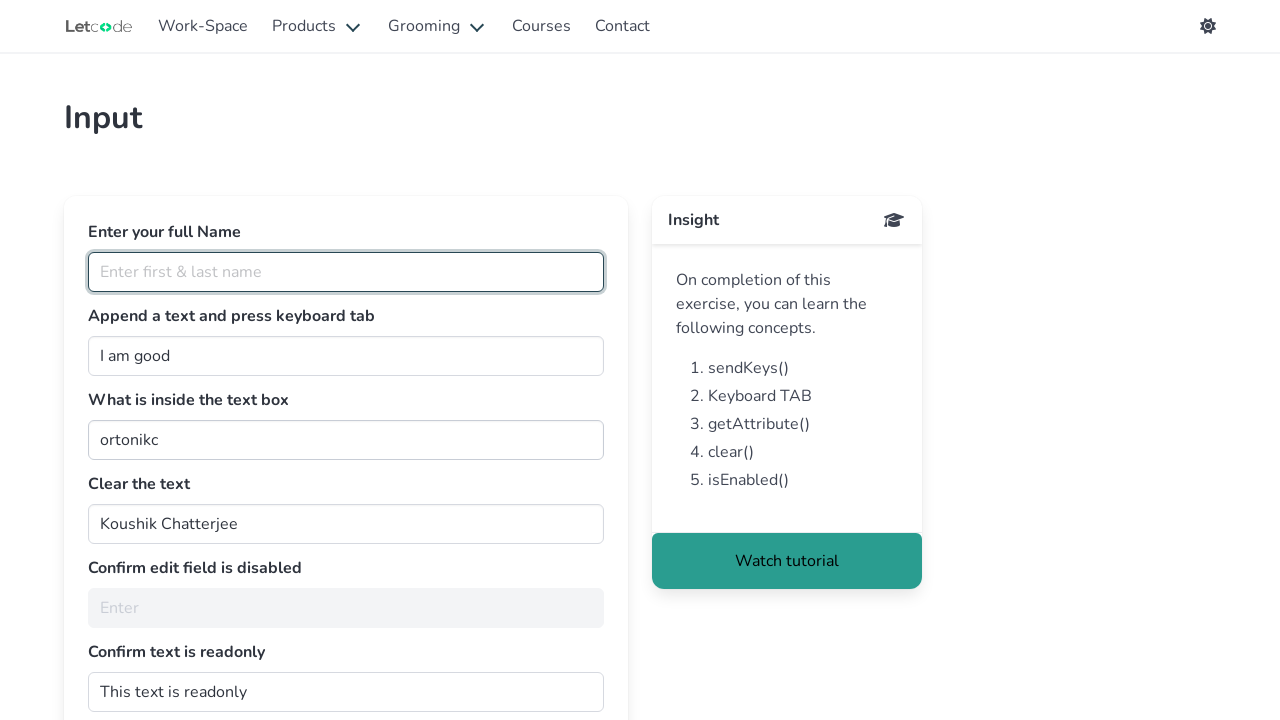

Input page loaded and readonly text field is visible
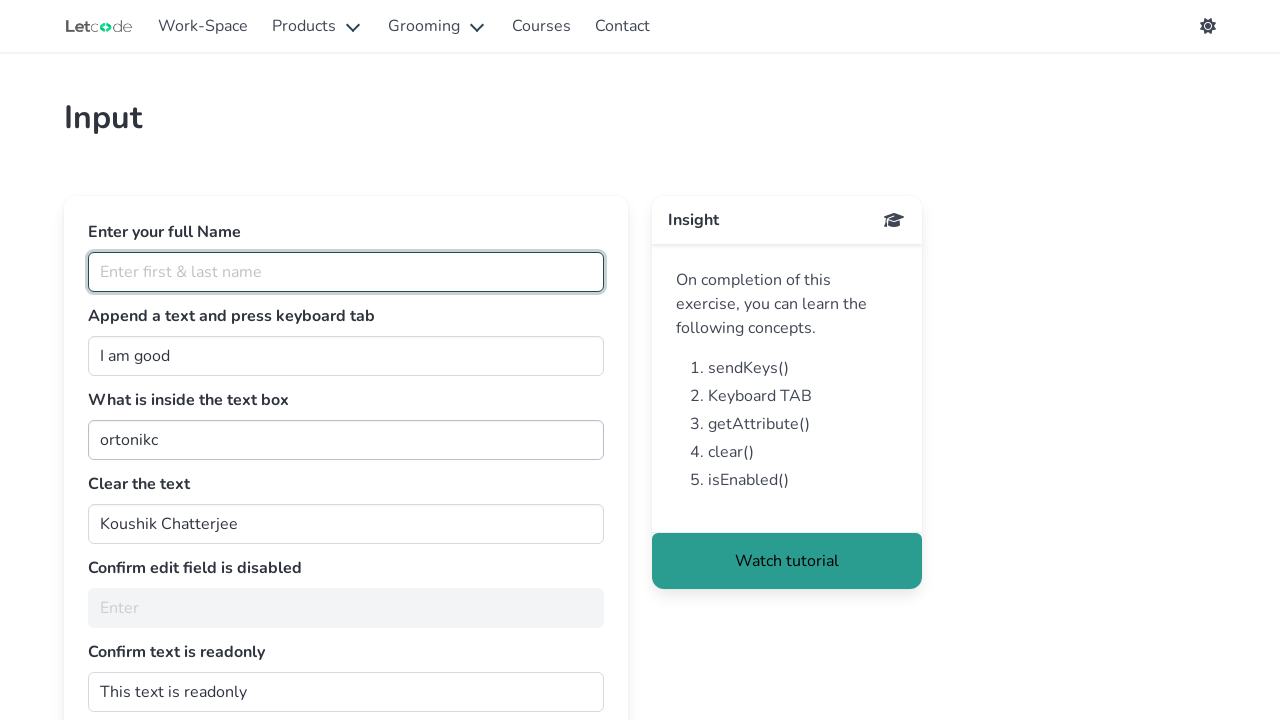

Confirmed that the text field with id 'dontwrite' is readonly
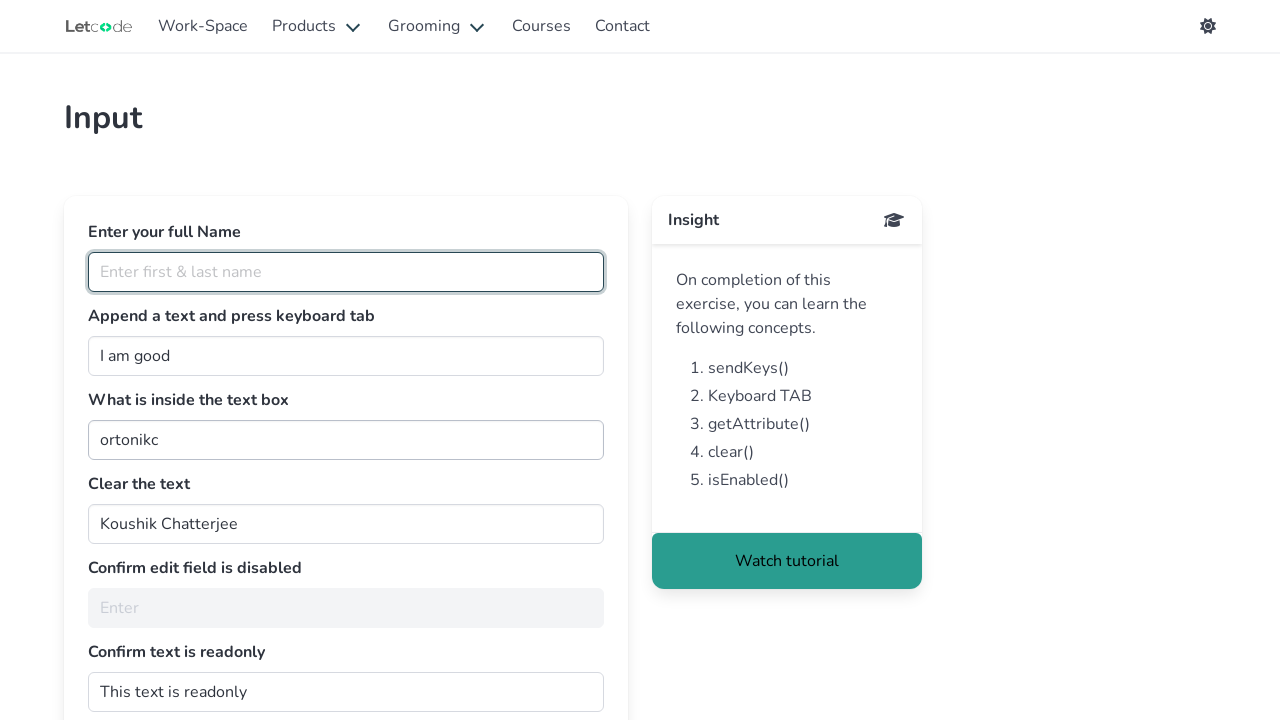

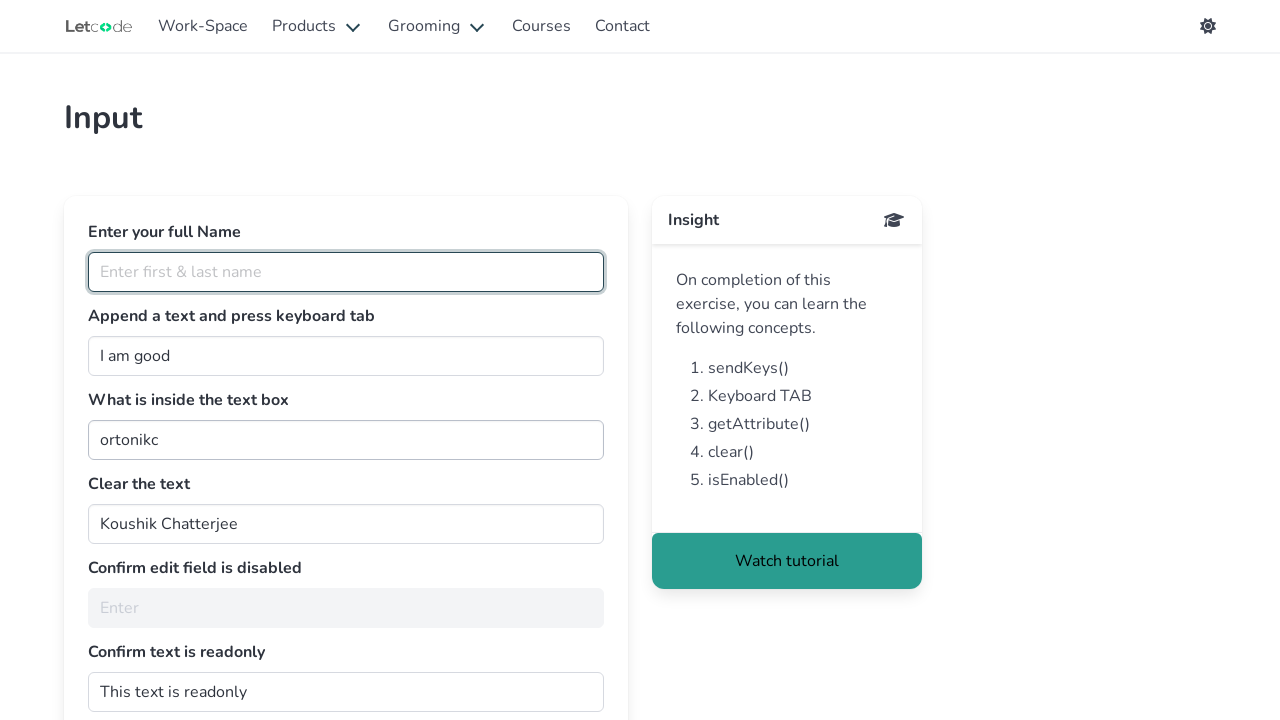